Navigates to Cartoon Network India website and verifies the page title

Starting URL: https://www.cartoonnetworkindia.com/

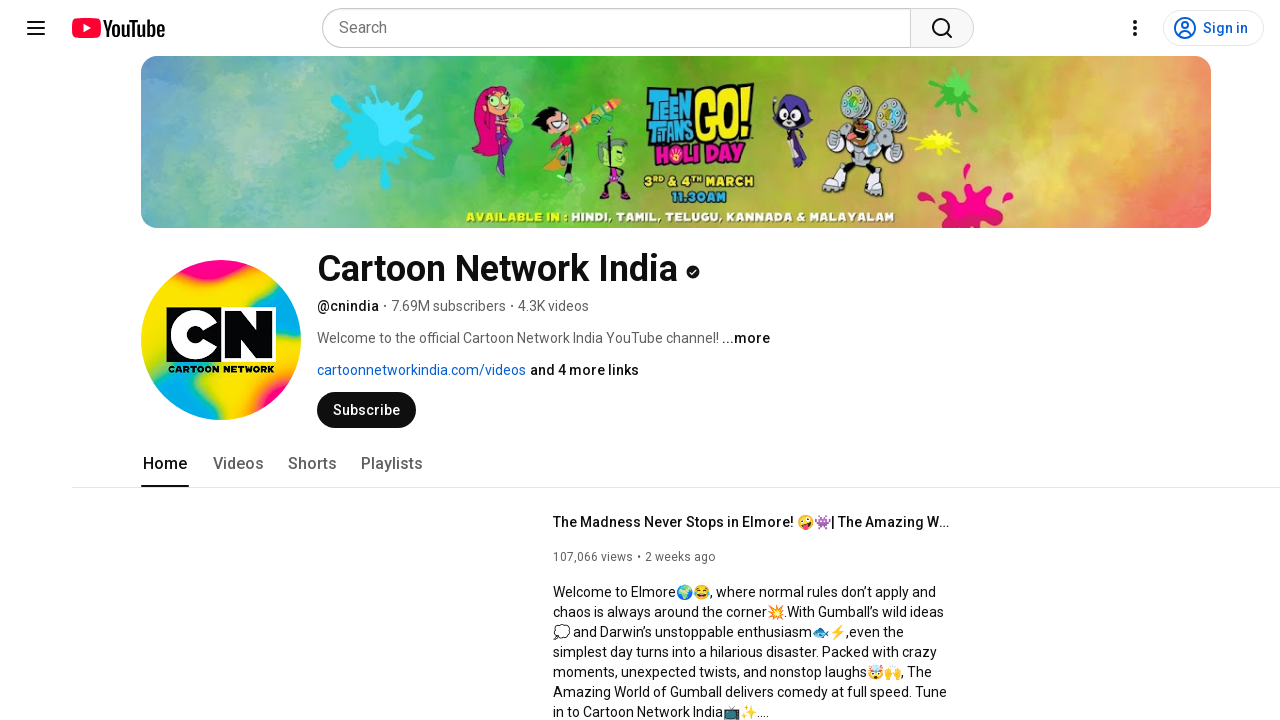

Navigated to Cartoon Network India website
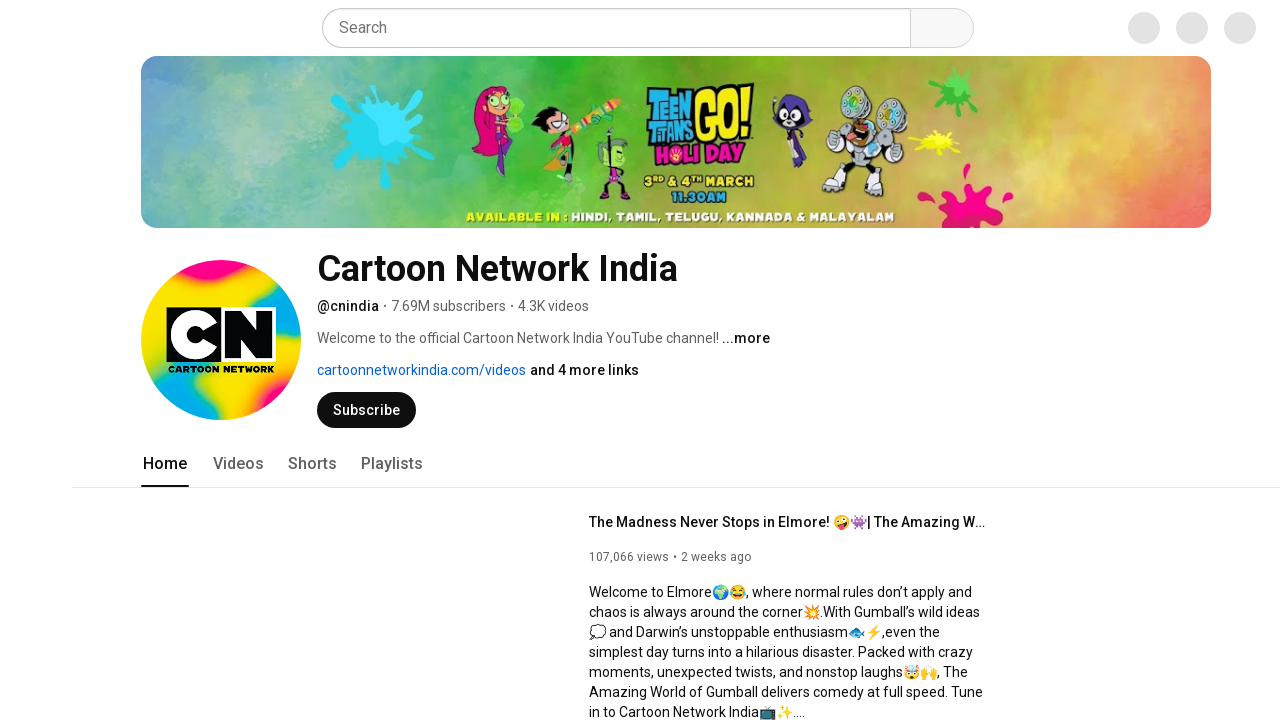

Waited for page to load with domcontentloaded state
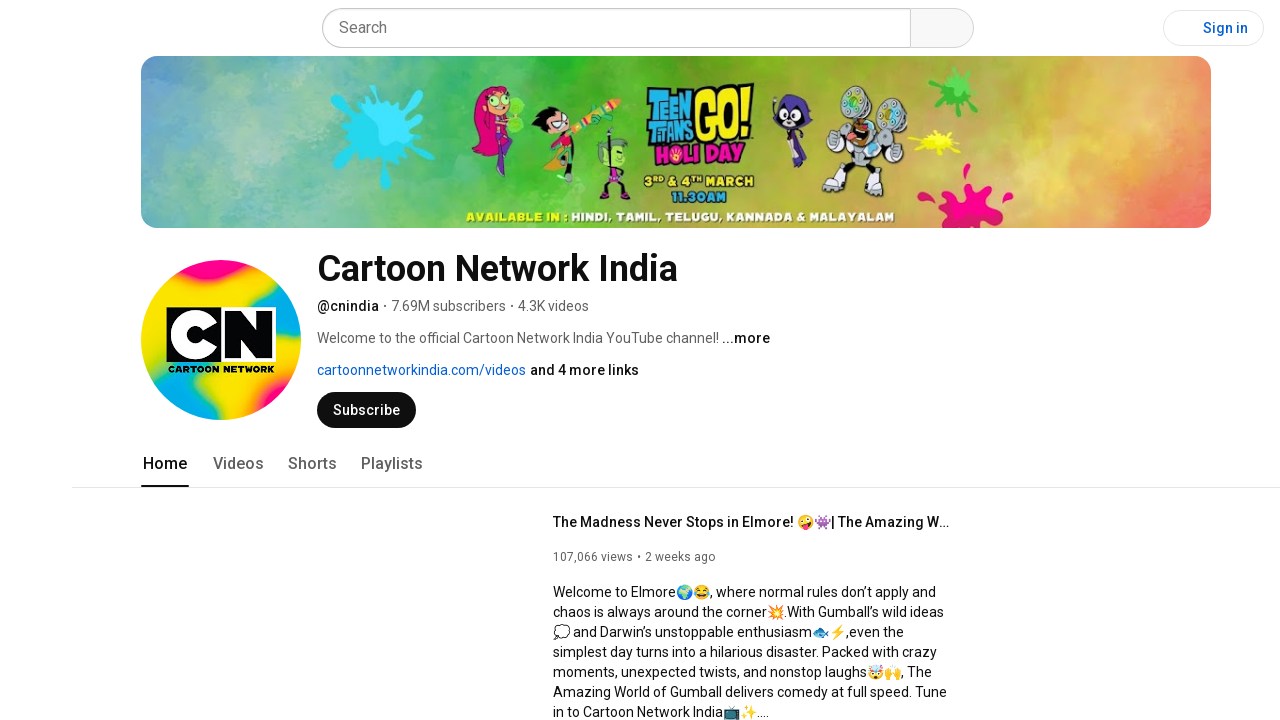

Retrieved page title: 'Cartoon Network India - YouTube'
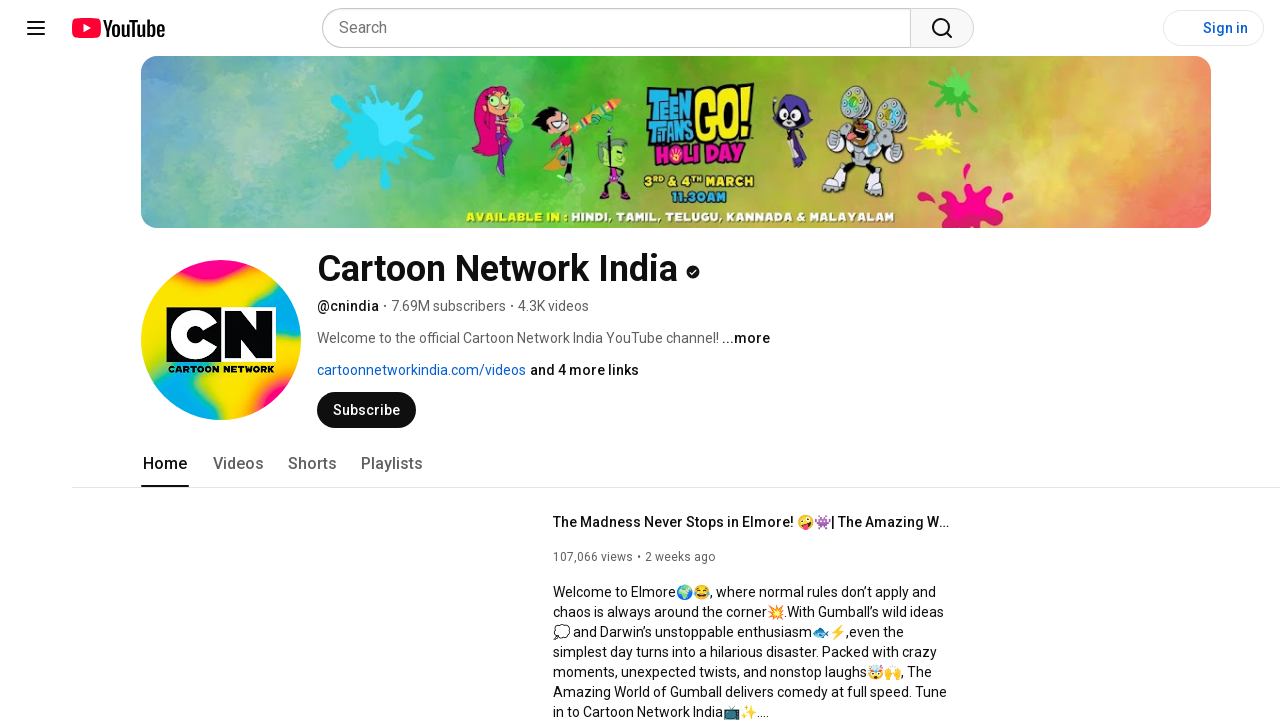

Verified page title contains or matches 'Cartoon Network'
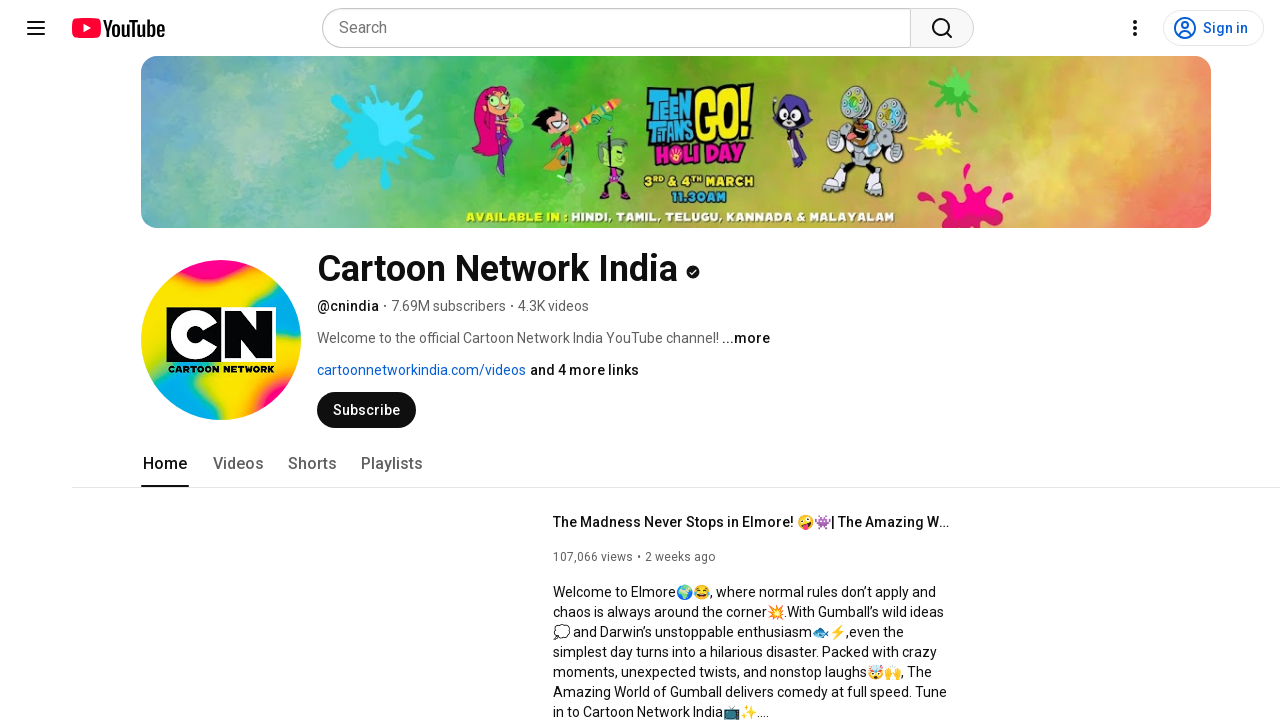

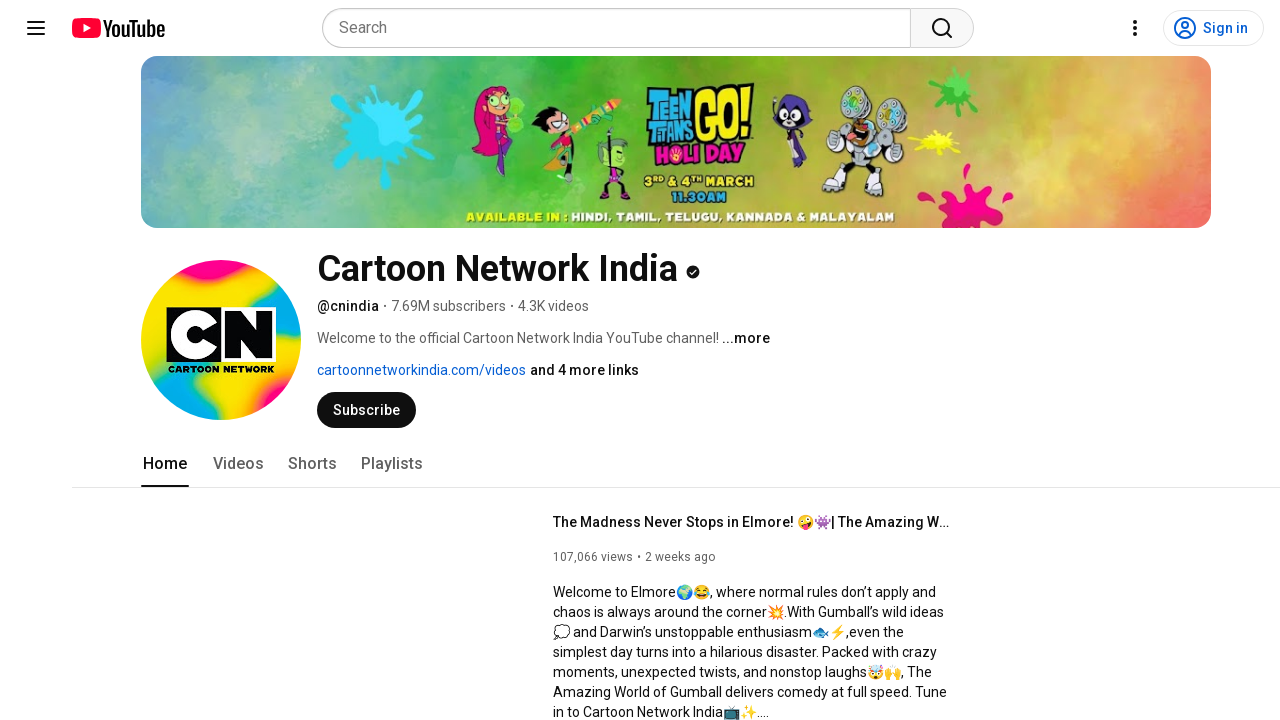